Tests finding and clicking a link by its calculated text value, then fills out a form with personal information (first name, last name, city, country) and submits it.

Starting URL: http://suninjuly.github.io/find_link_text

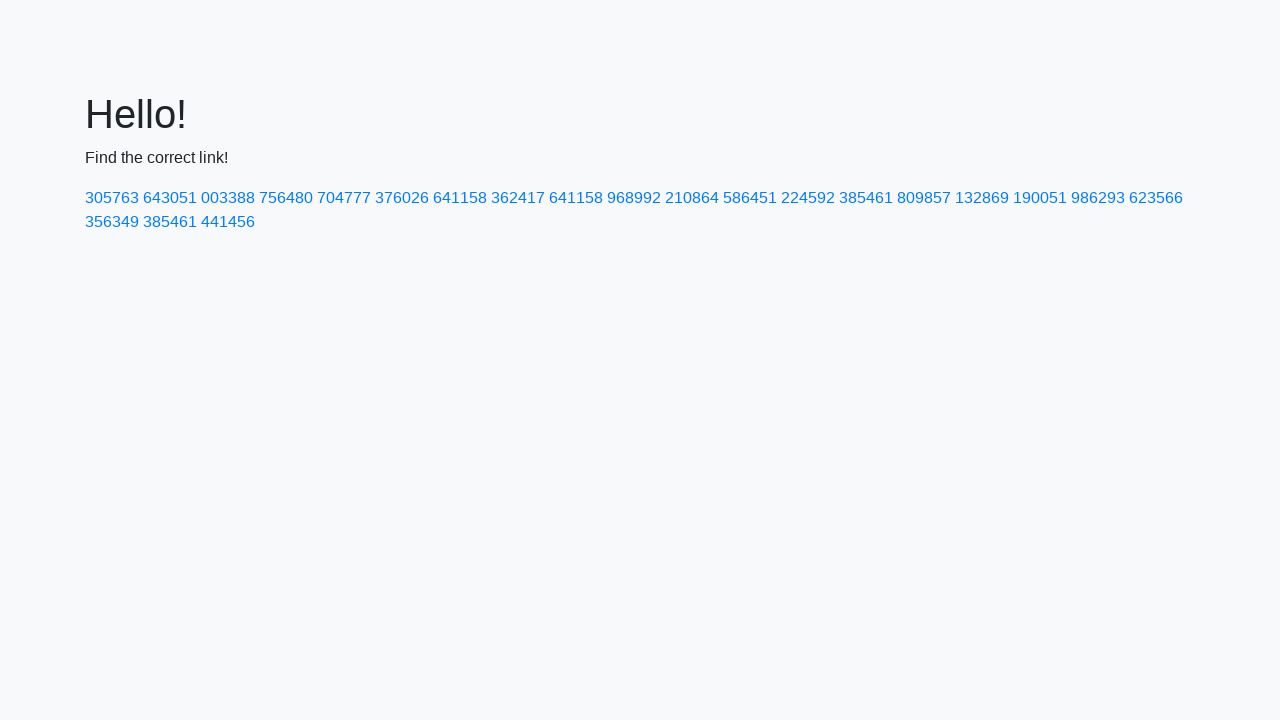

Clicked link with calculated text value '224592' at (808, 198) on a:text('224592')
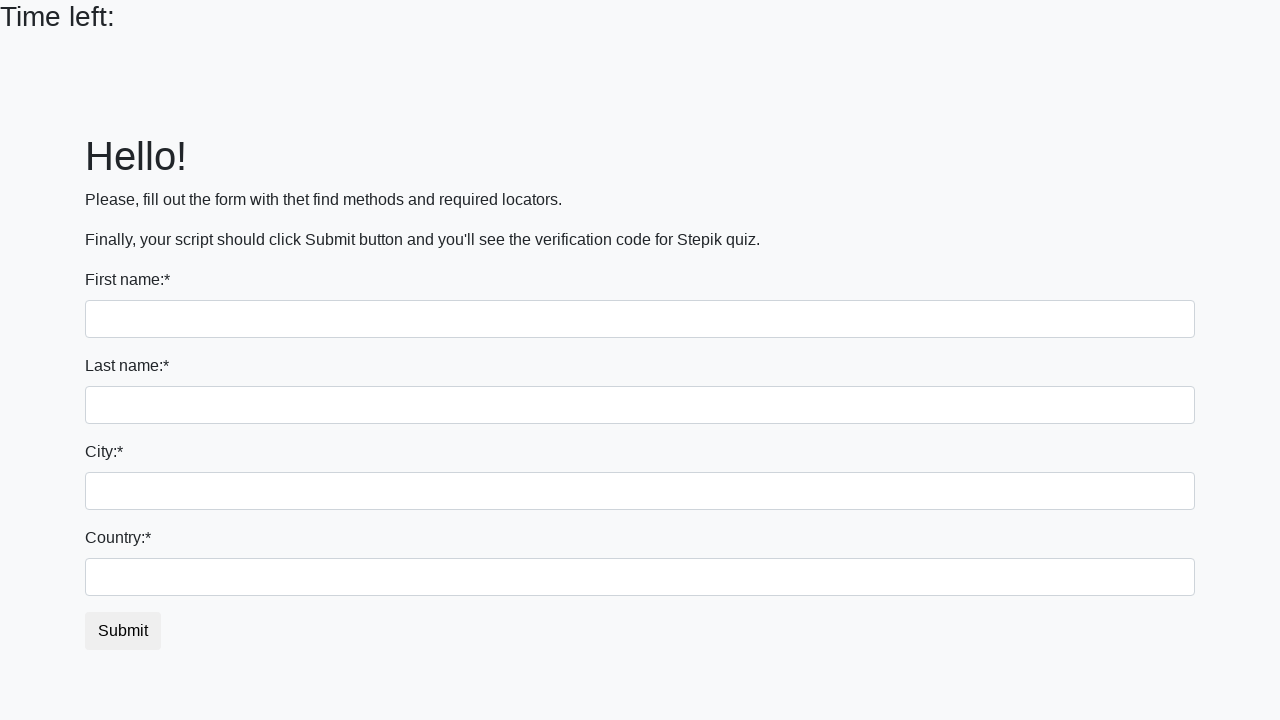

Filled first name field with 'Ivan' on input
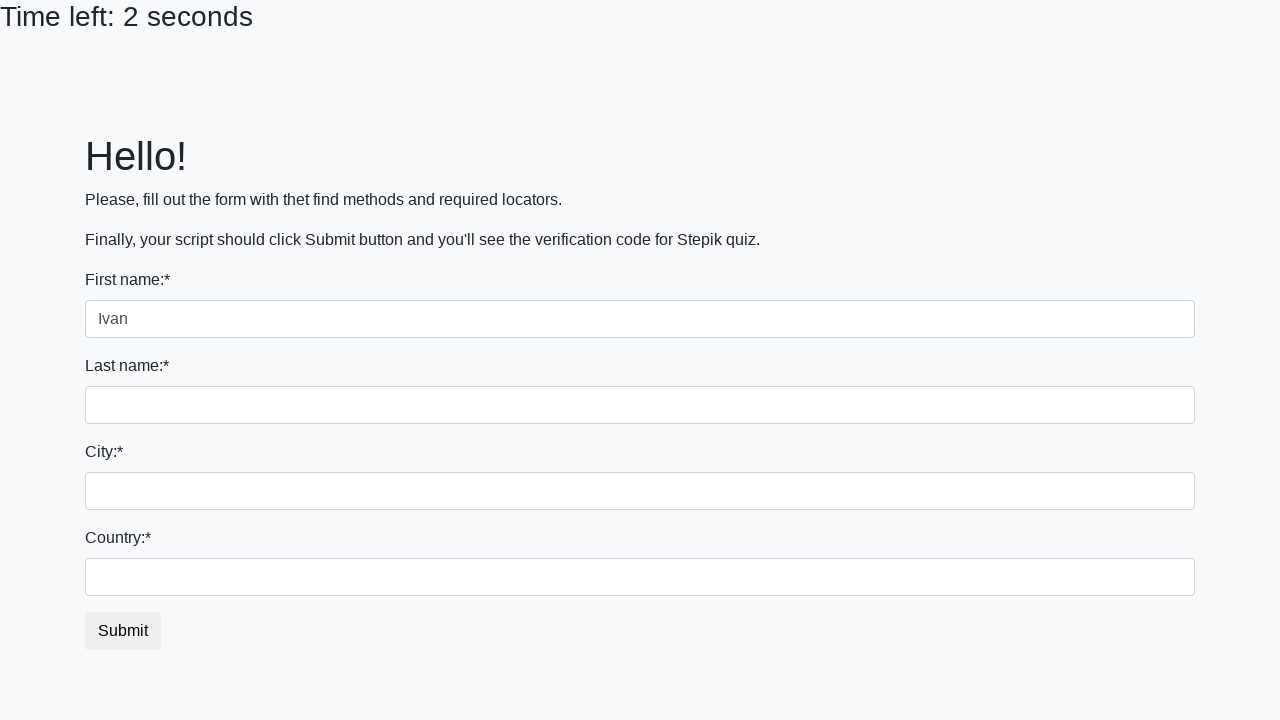

Filled last name field with 'Petrov' on input[name='last_name']
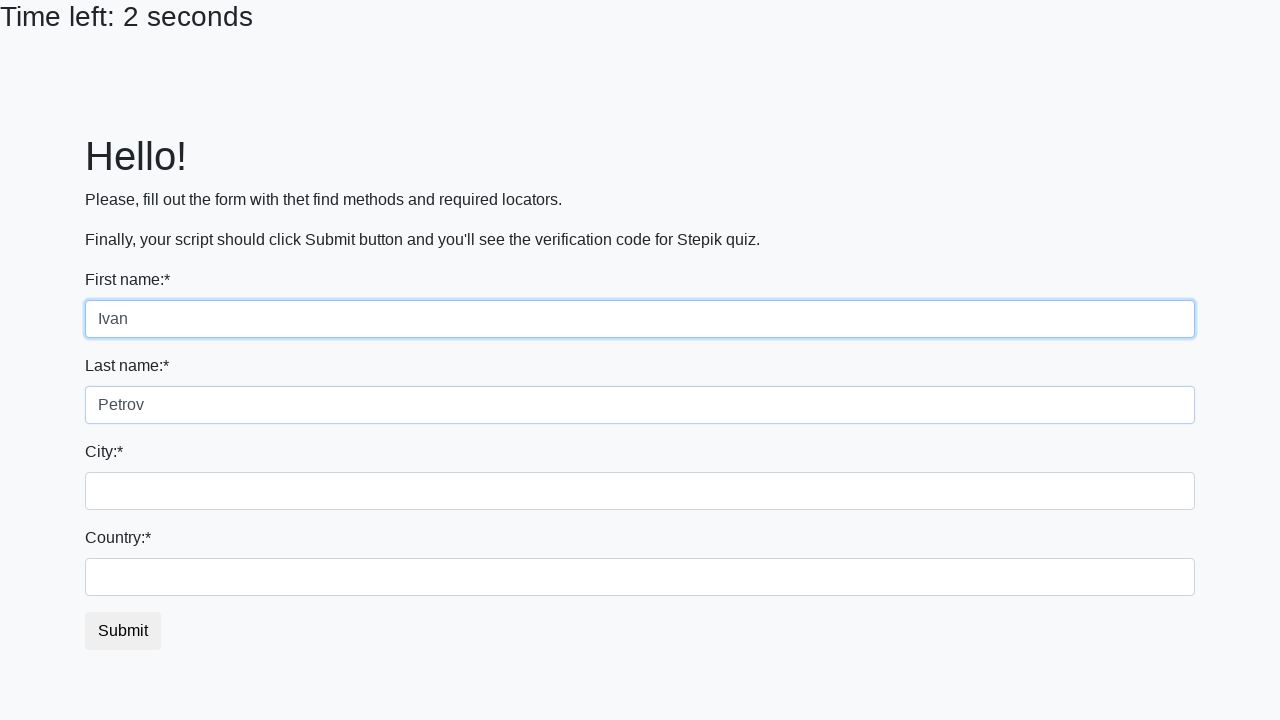

Filled city field with 'Smolensk' on .city
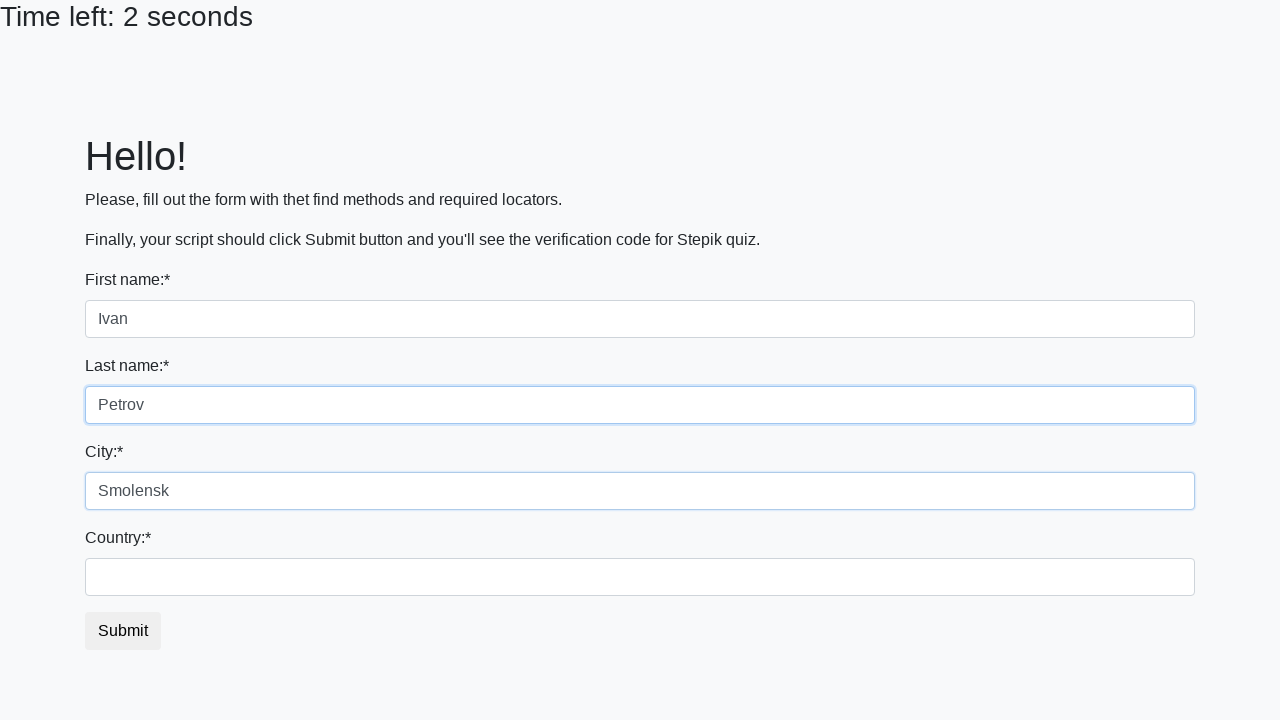

Filled country field with 'Russia' on #country
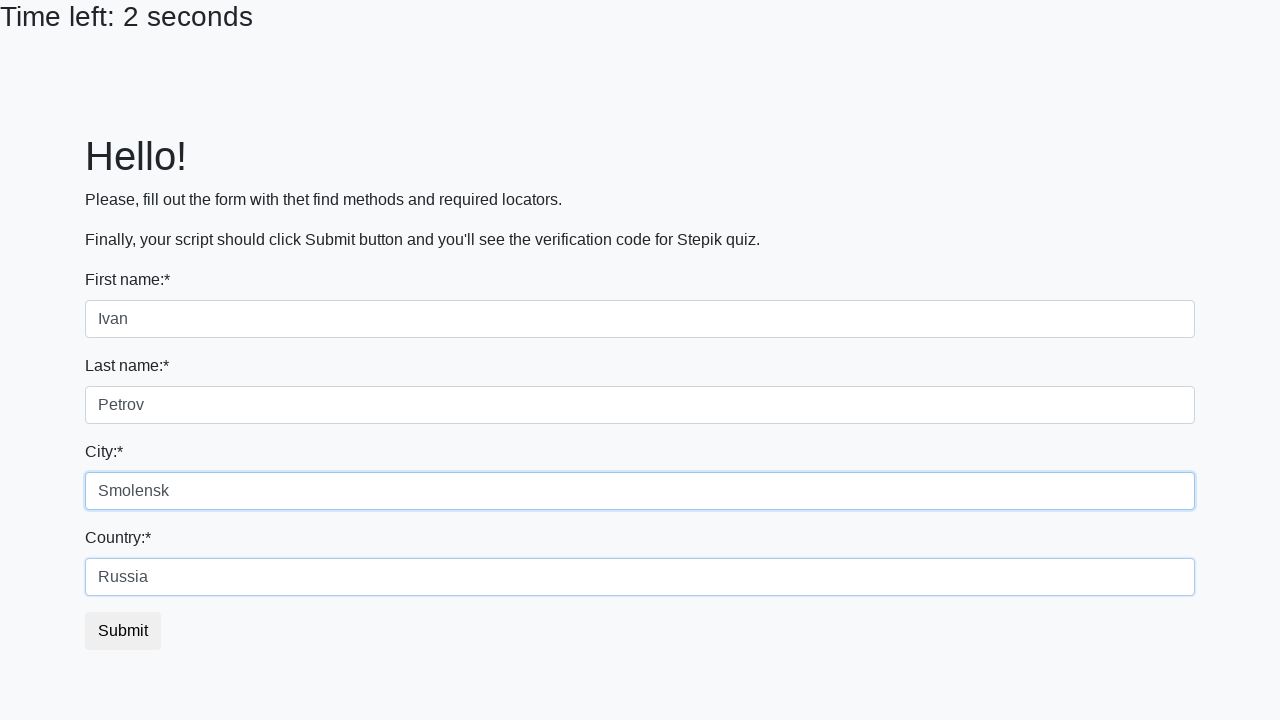

Clicked submit button to submit the form at (123, 631) on button.btn
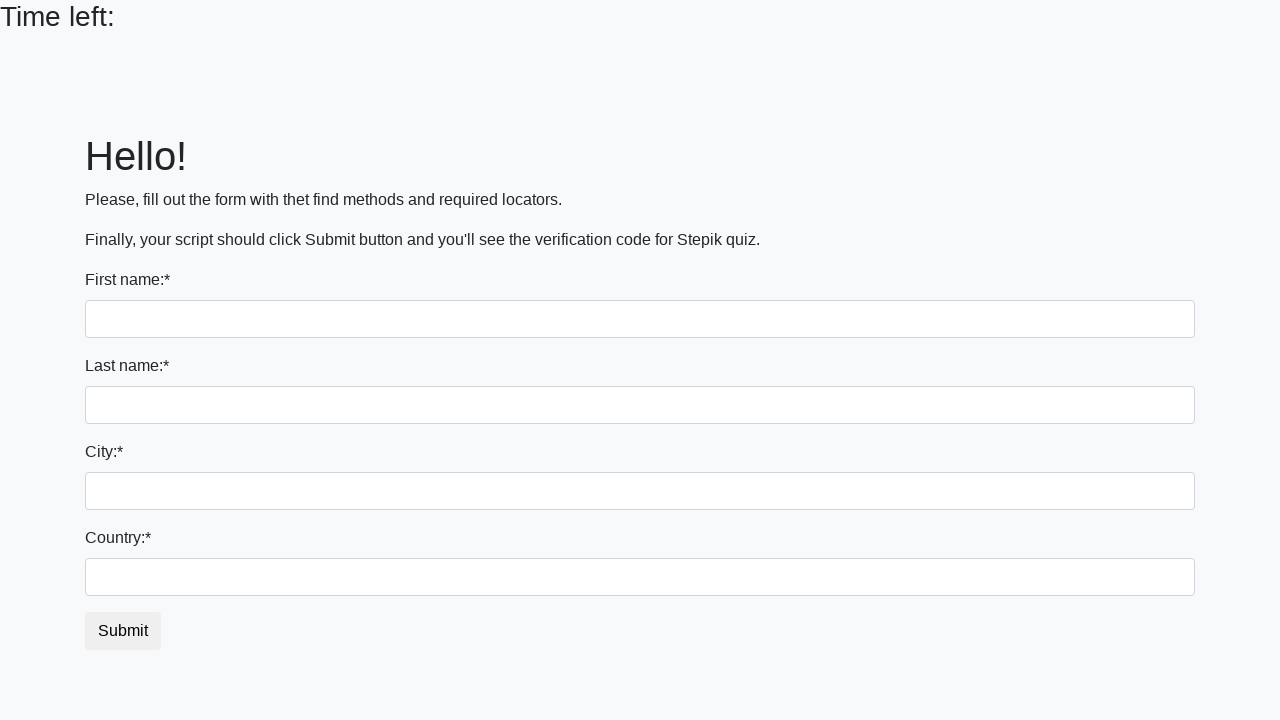

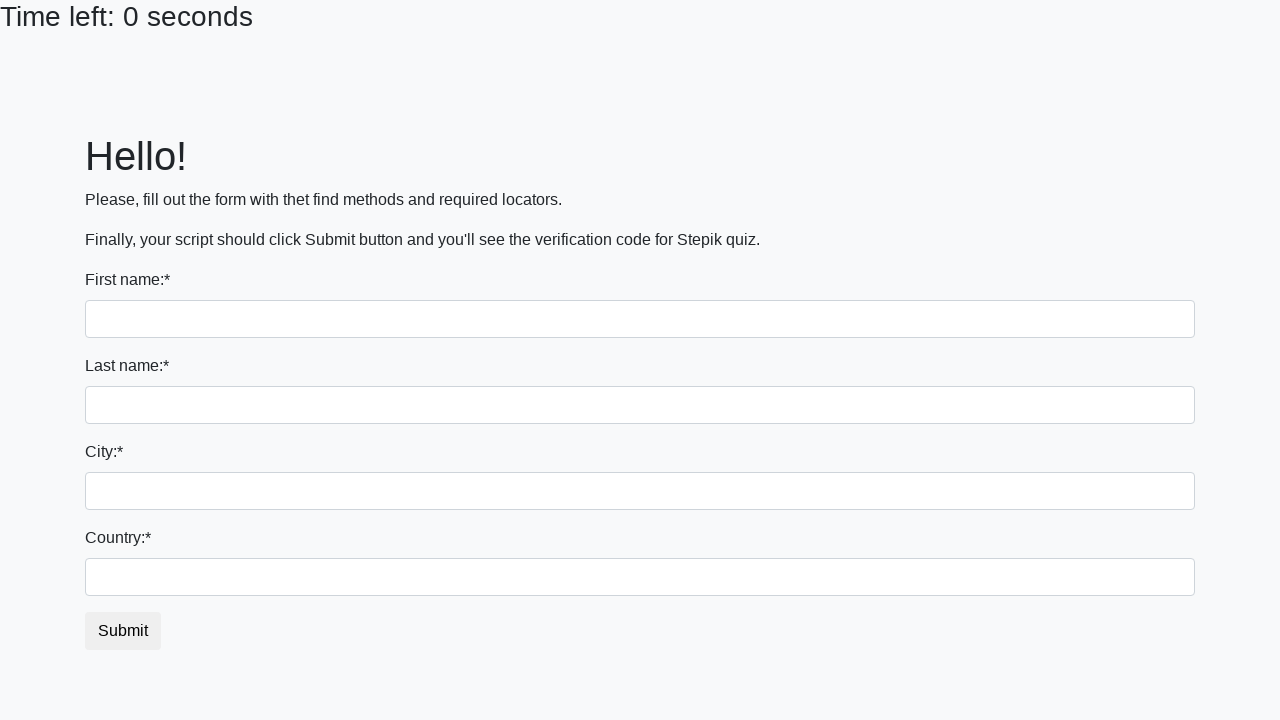